Tests browser alert handling by clicking on a confirm dialog trigger button on a test page

Starting URL: https://testpages.herokuapp.com/styled/alerts/alert-test.html

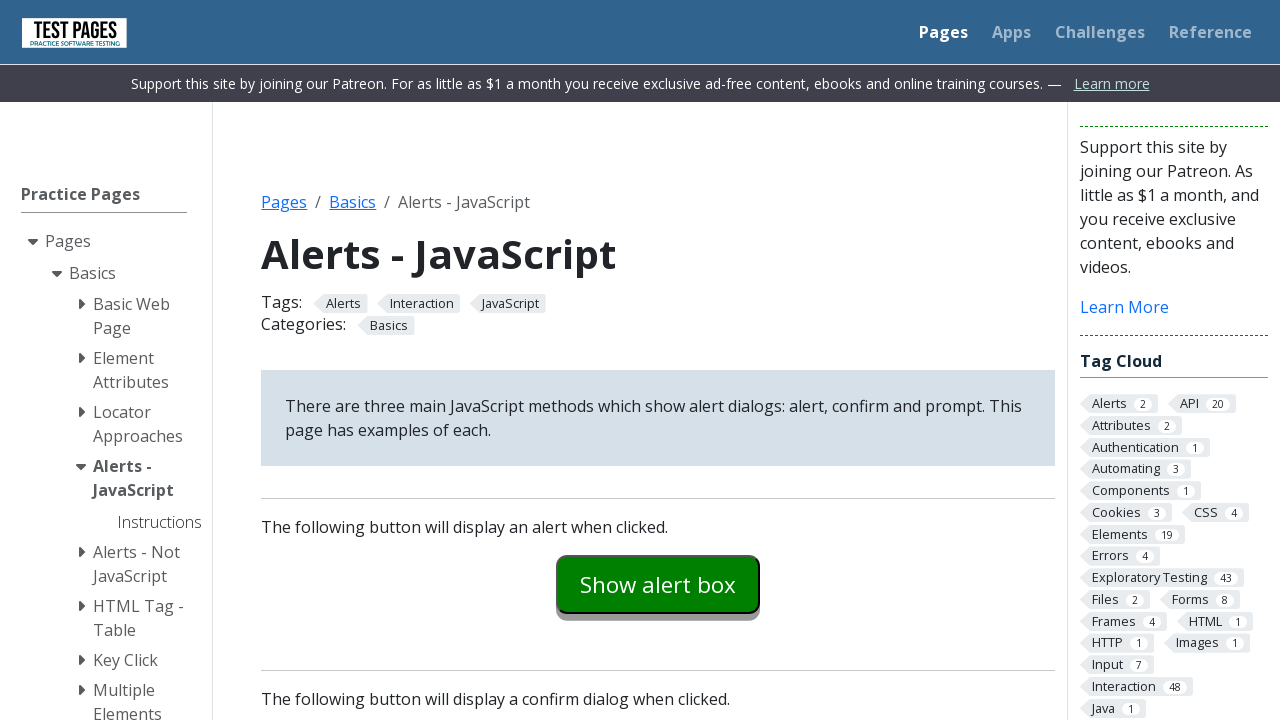

Clicked confirm example button to trigger alert dialog at (658, 360) on #confirmexample
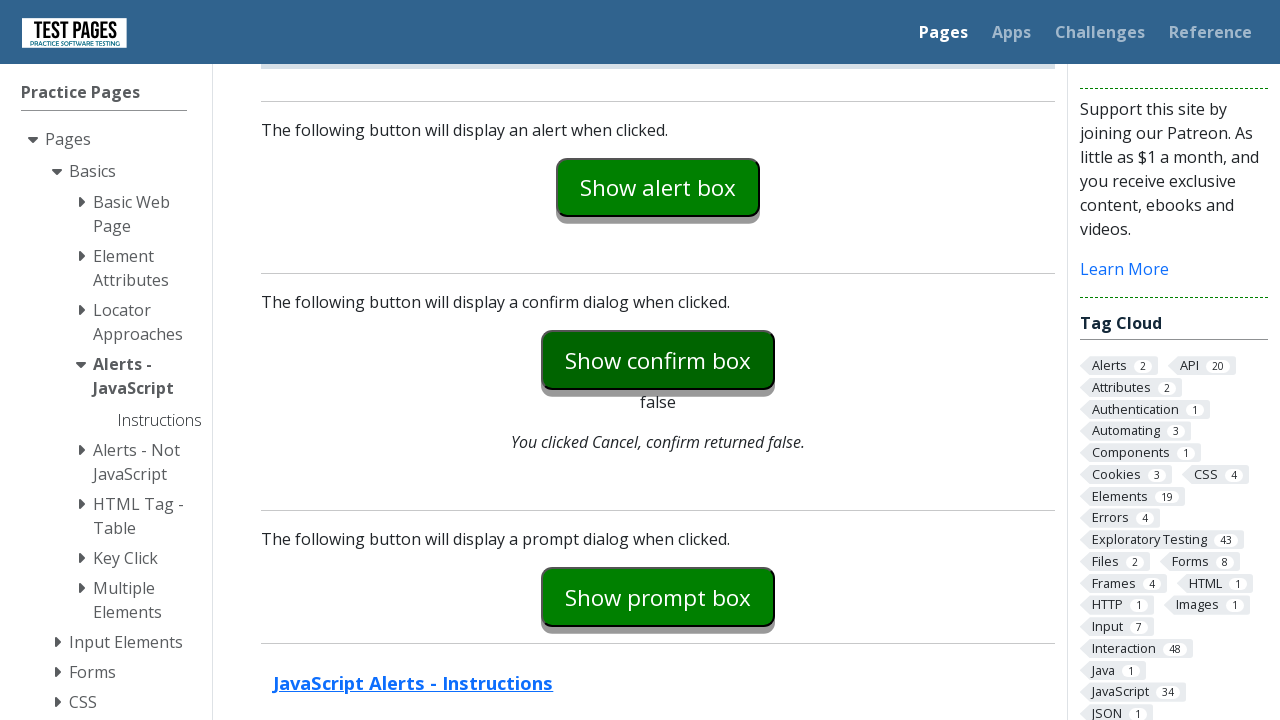

Set up dialog handler to accept confirm dialog
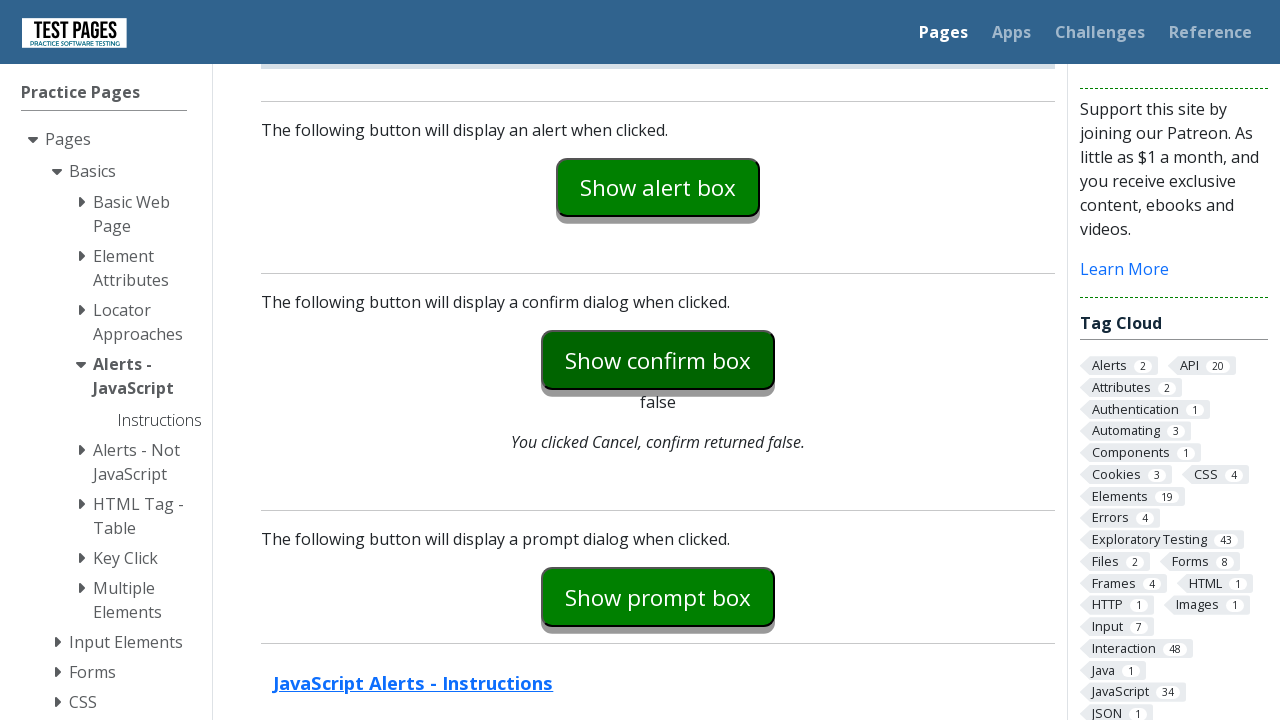

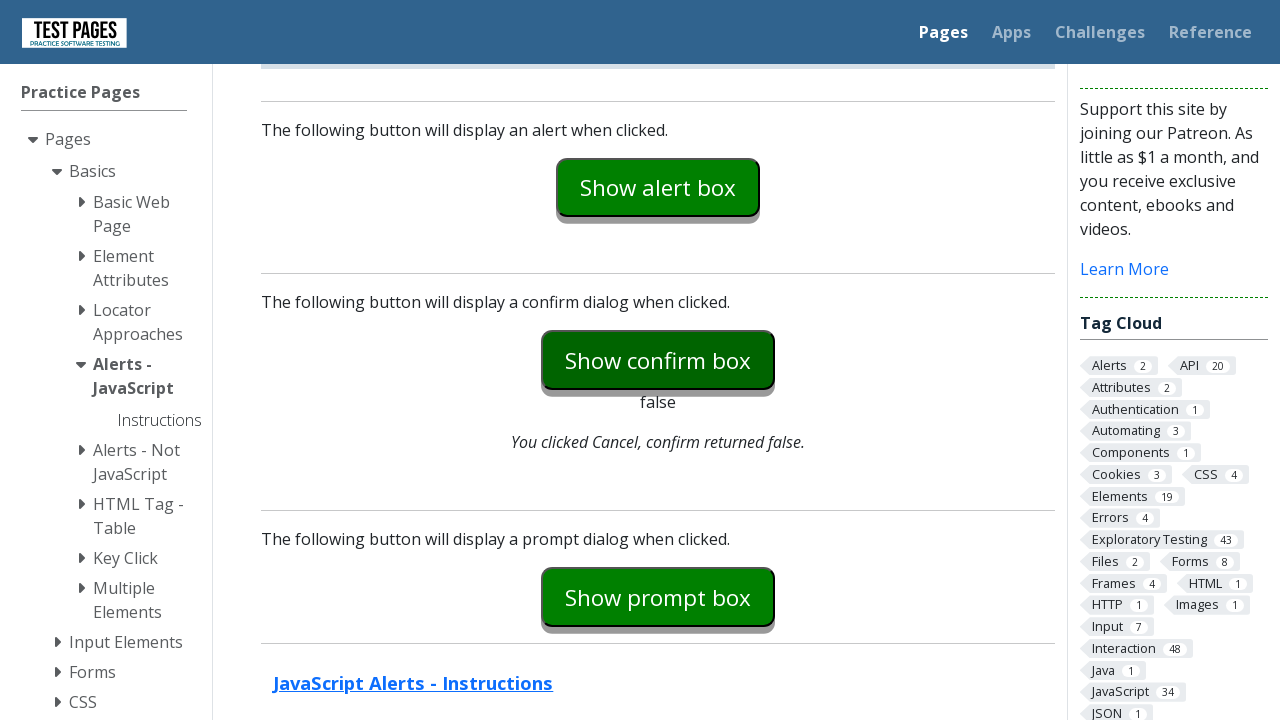